Navigates to the Cool Testers website homepage and verifies it loads successfully

Starting URL: https://www.cooltesters.com

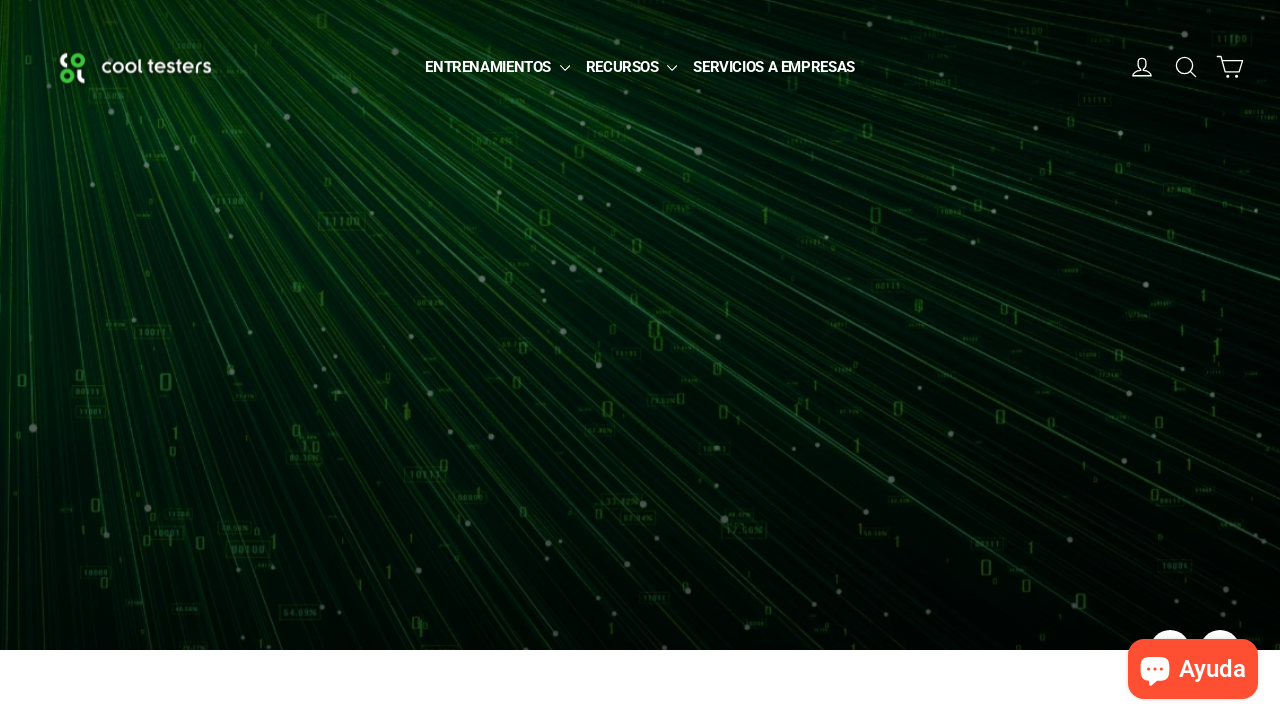

Waited for page DOM to load on Cool Testers homepage
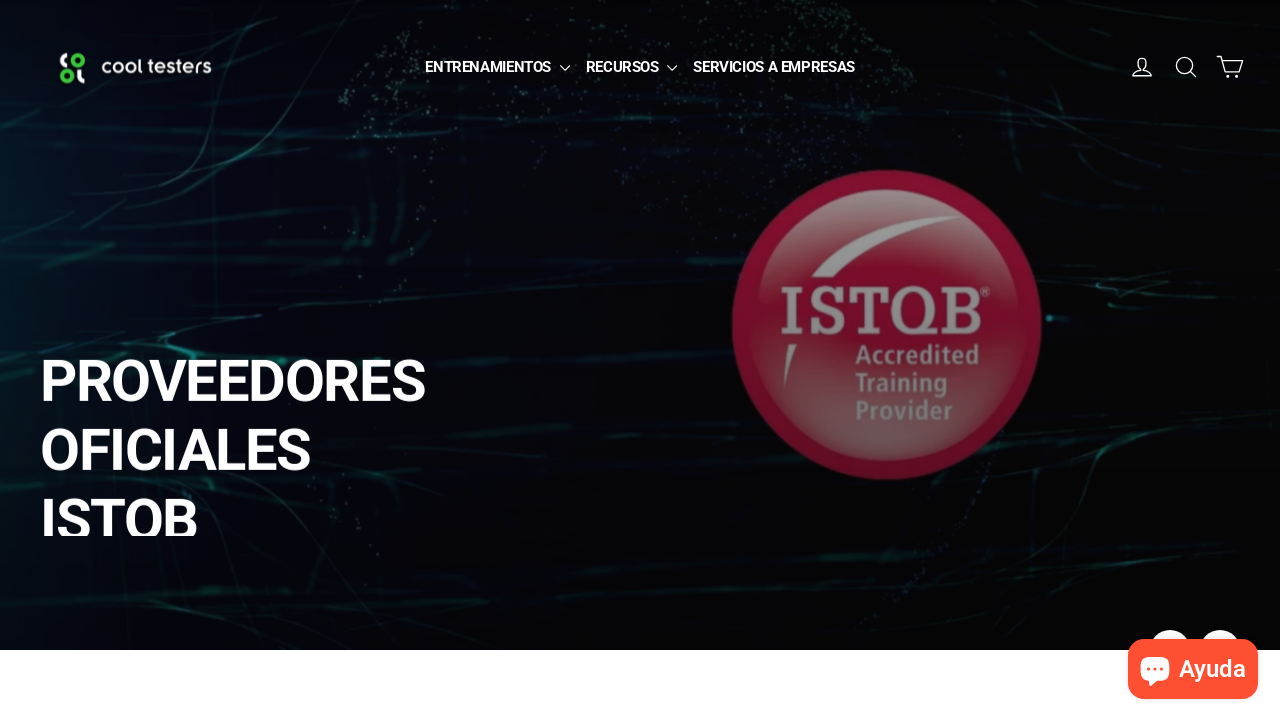

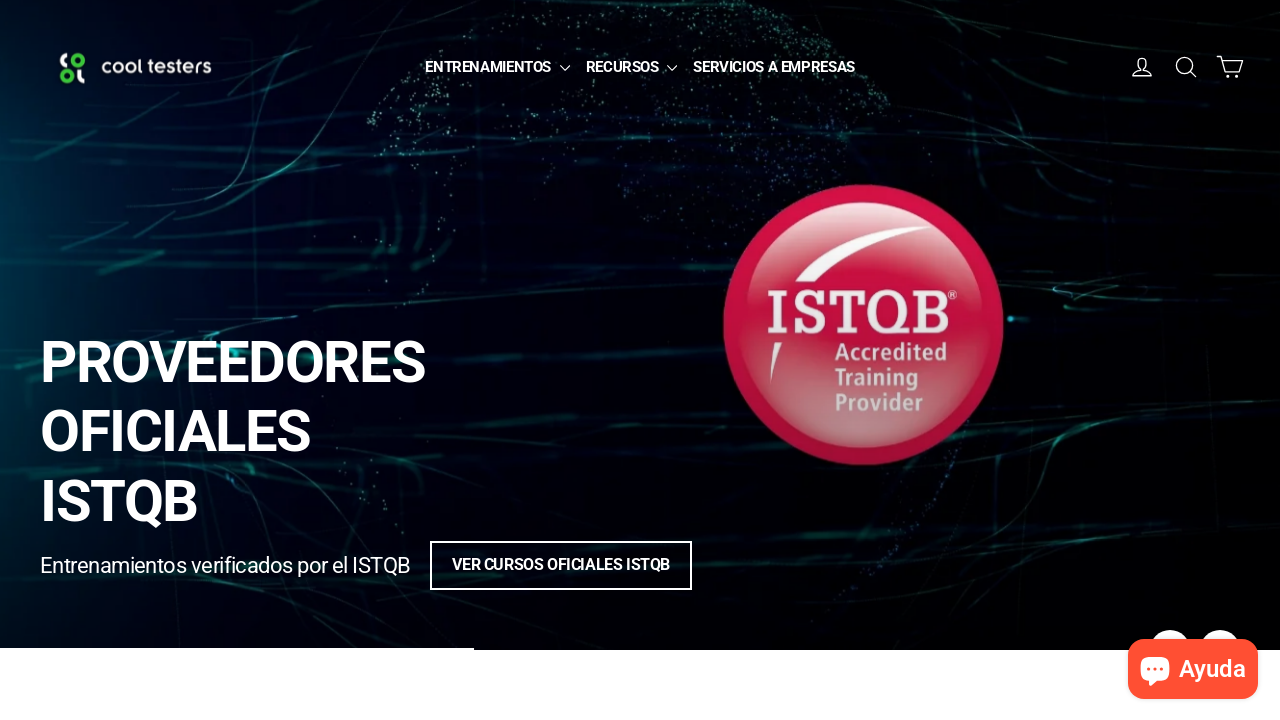